Tests the automation practice form by filling in the first name and last name fields on the DemoQA practice form page.

Starting URL: https://demoqa.com/automation-practice-form

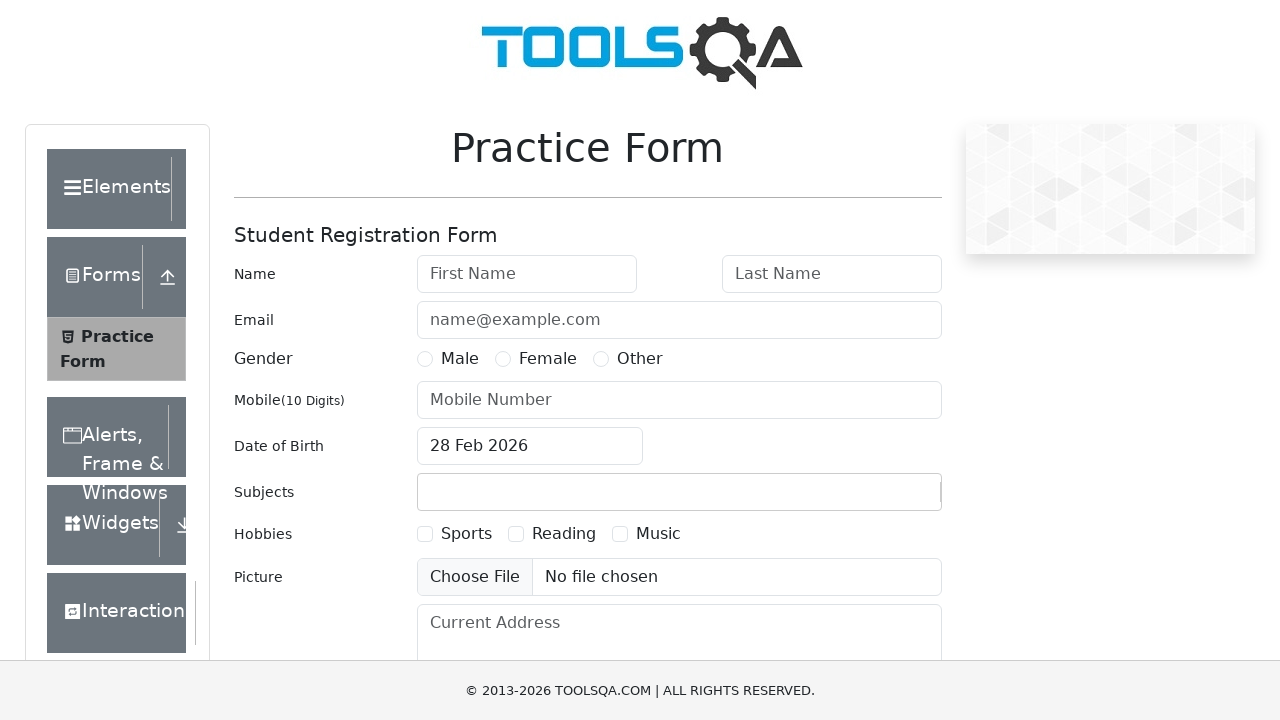

Filled first name field with 'Kiyansh' on #firstName
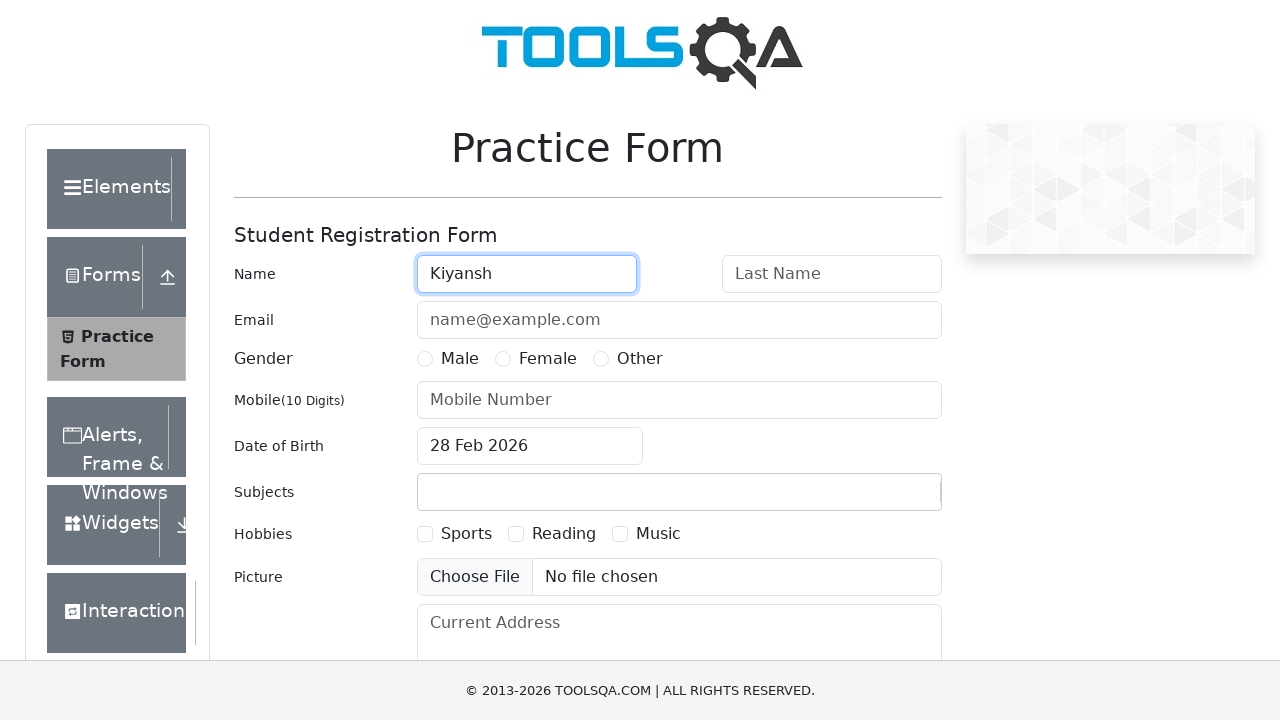

Filled last name field with 'Sharma' on #lastName
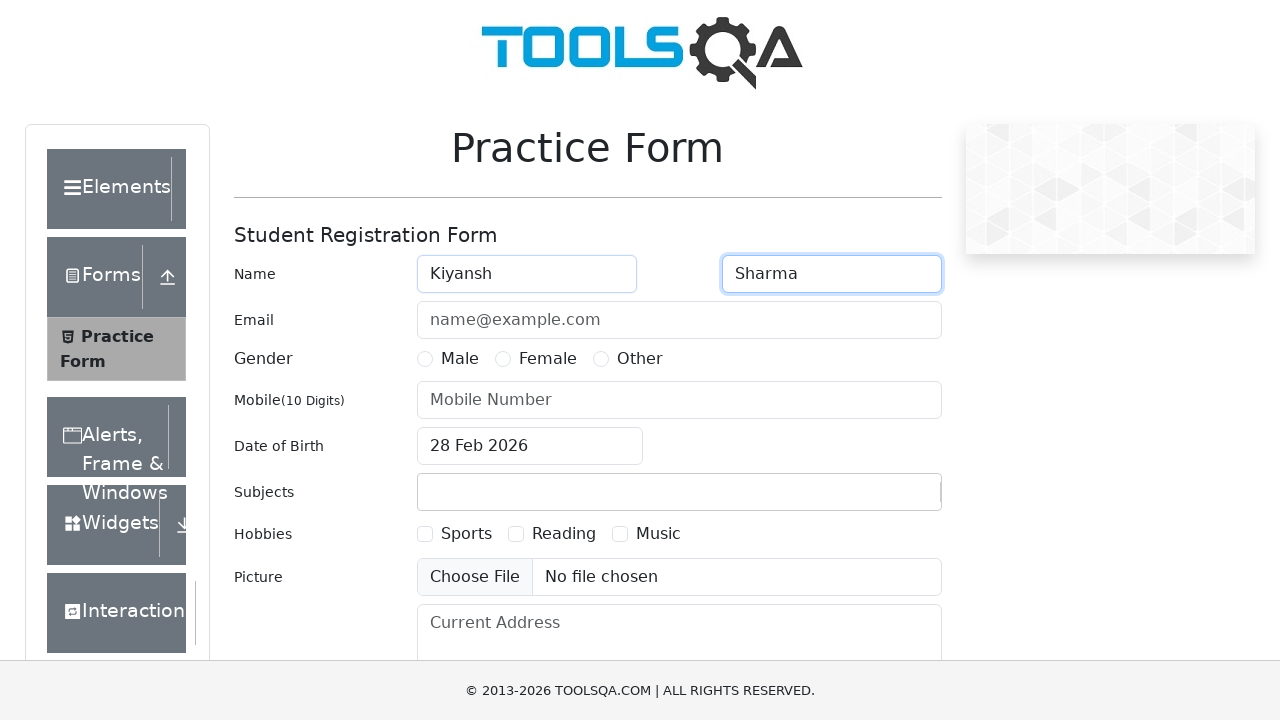

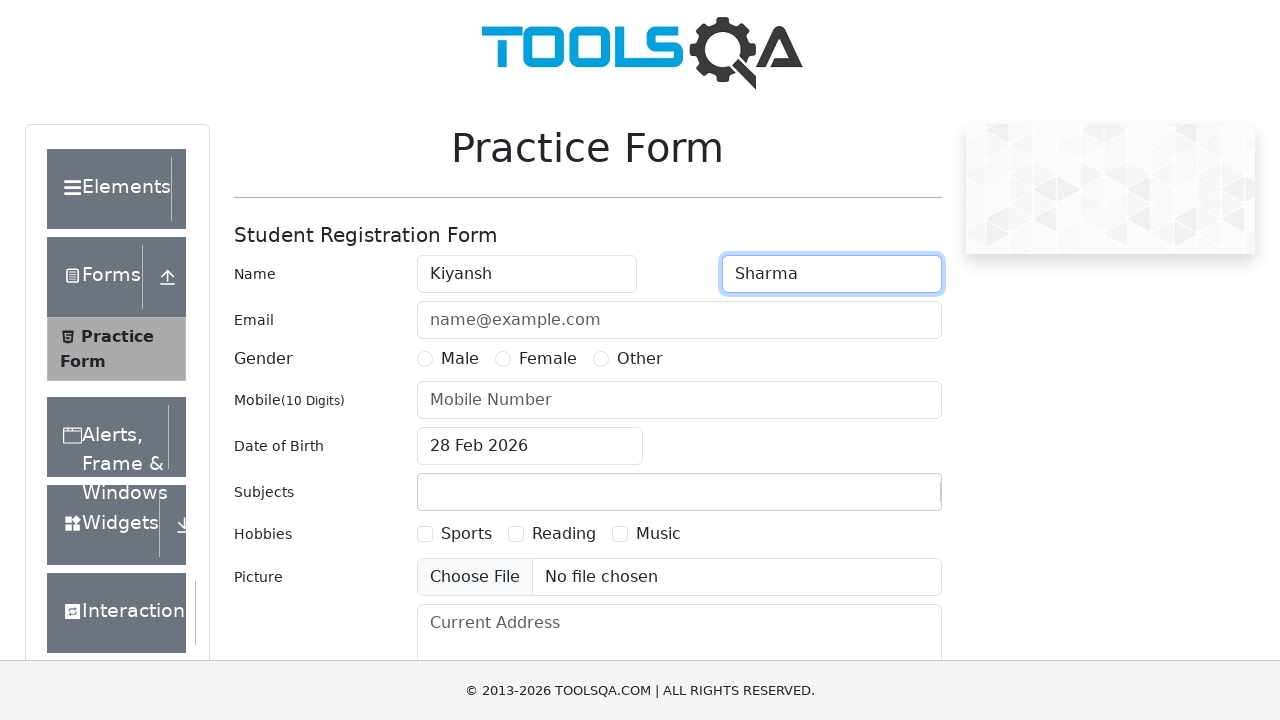